Tests Google Translate functionality by selecting Portuguese as a language and entering text to translate

Starting URL: https://translate.google.com

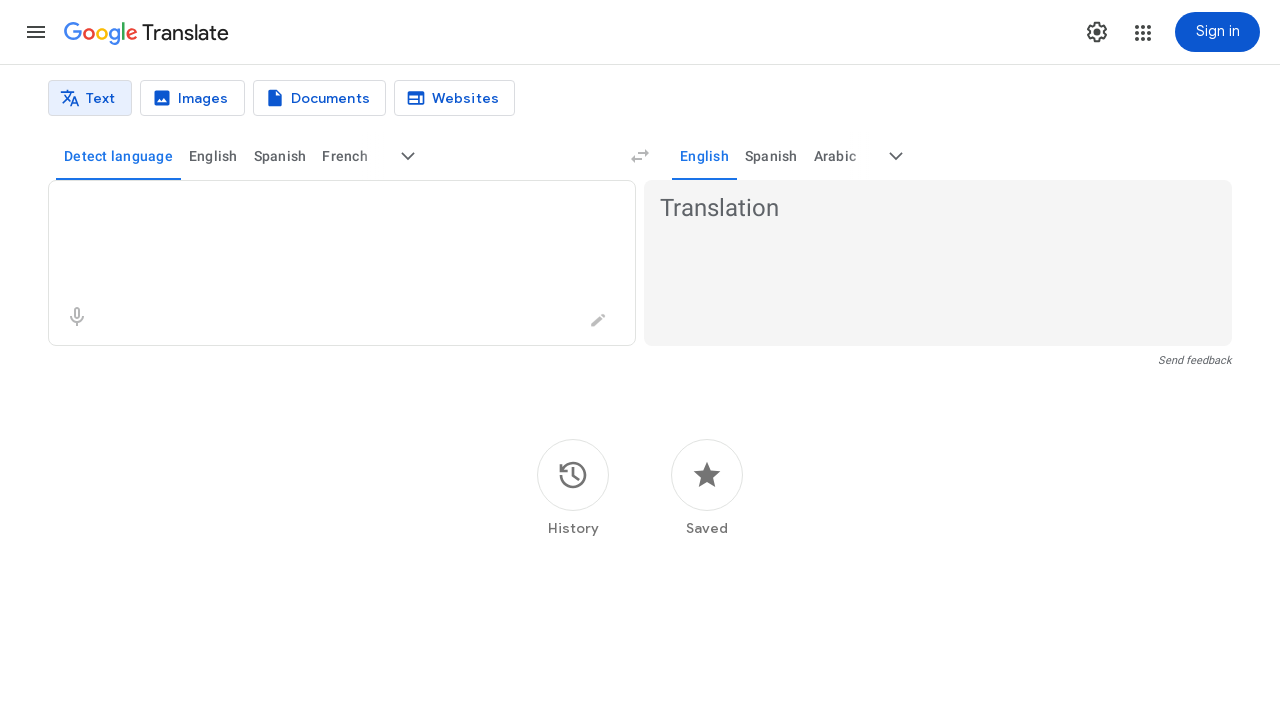

Clicked on language selector dropdown for source language at (118, 156) on [data-language-code='auto']
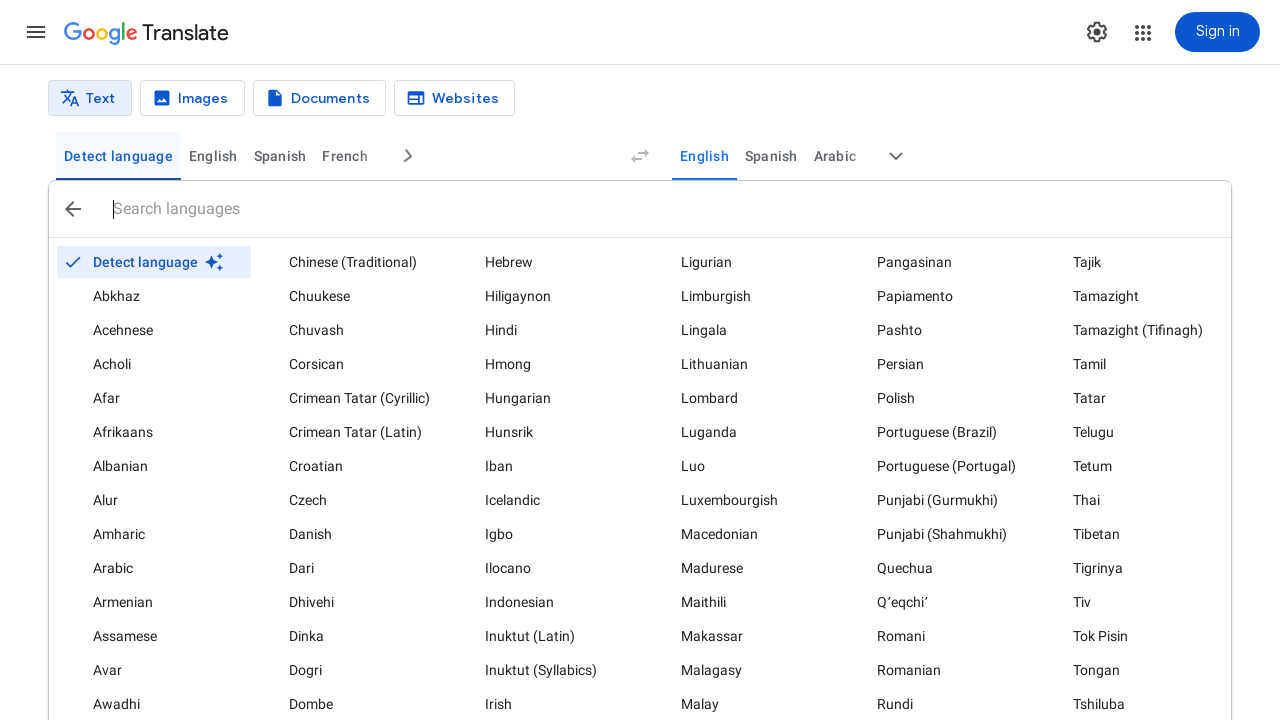

Language menu appeared with Portuguese option visible
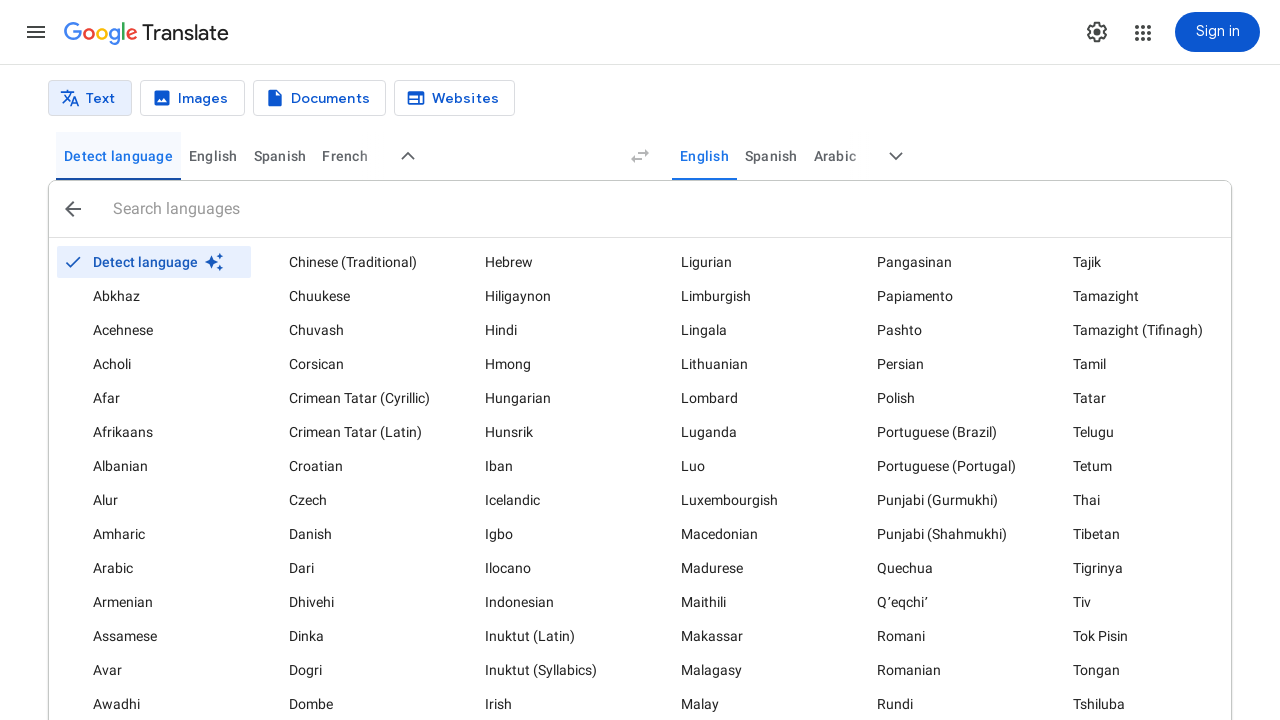

Selected Portuguese as the target language at (939, 432) on text=Portuguese
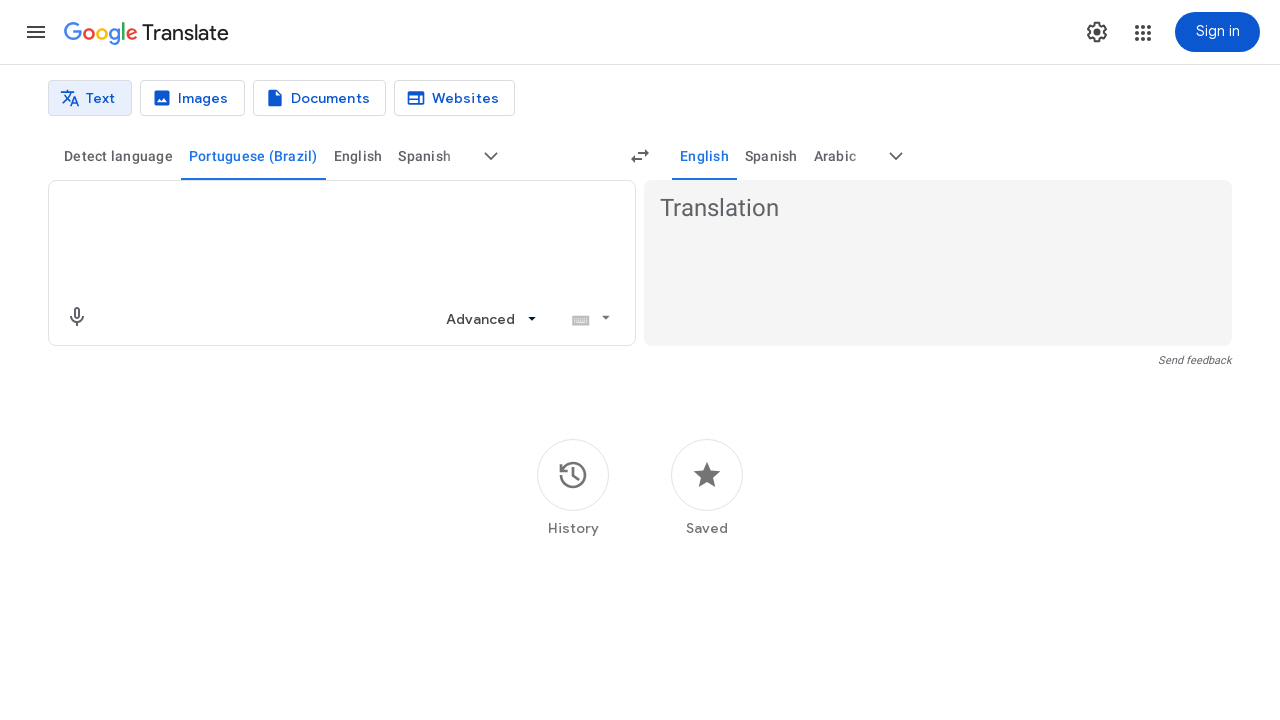

Entered 'click here' in the source text field on textarea[aria-label='Source text']
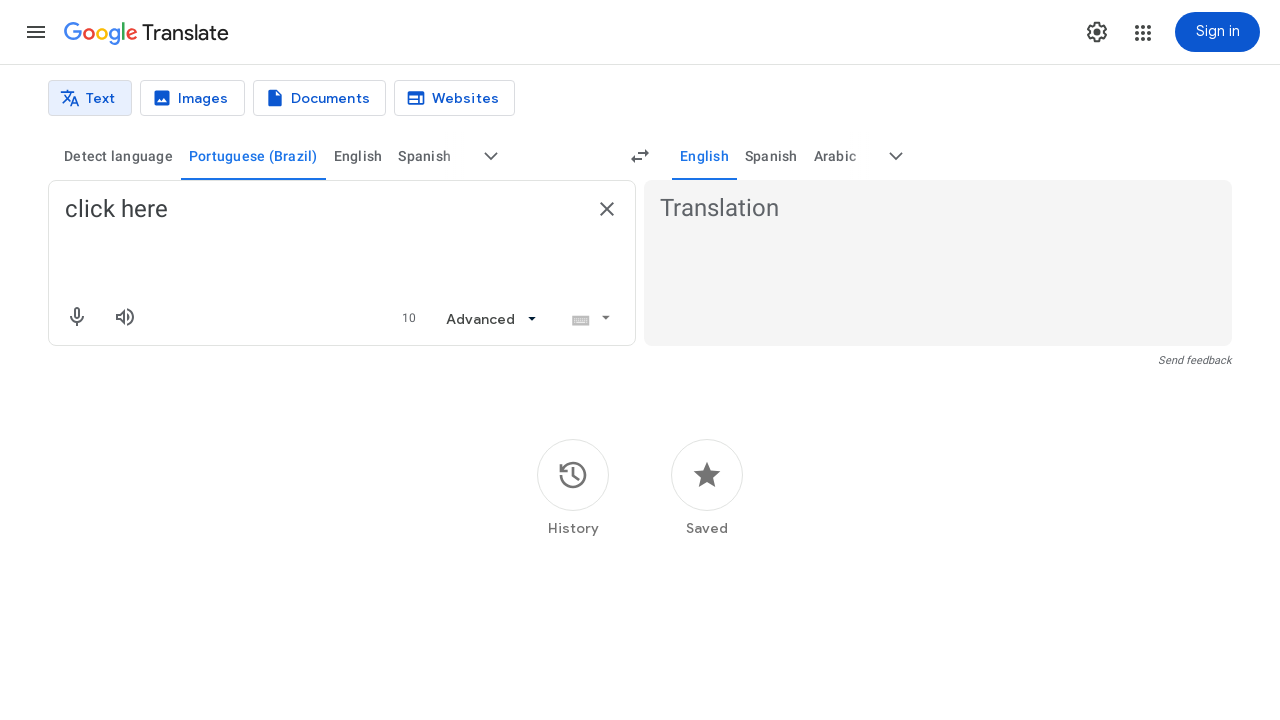

Waited for translation to process
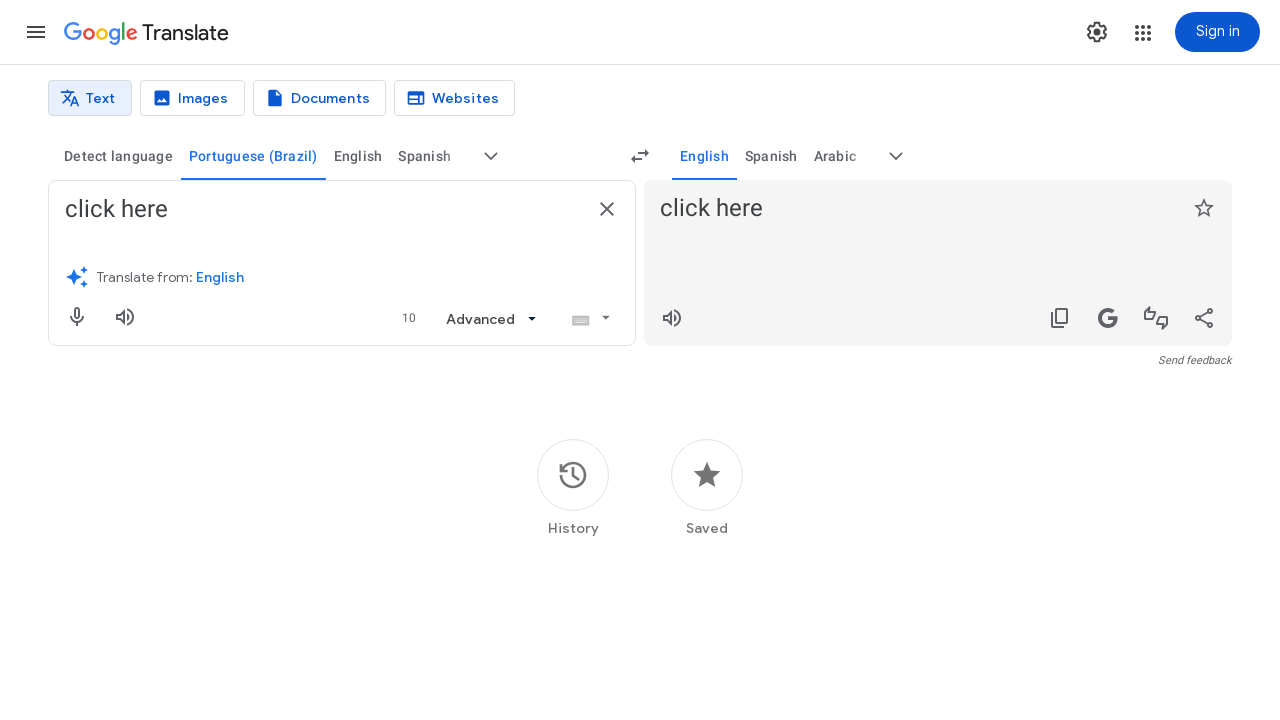

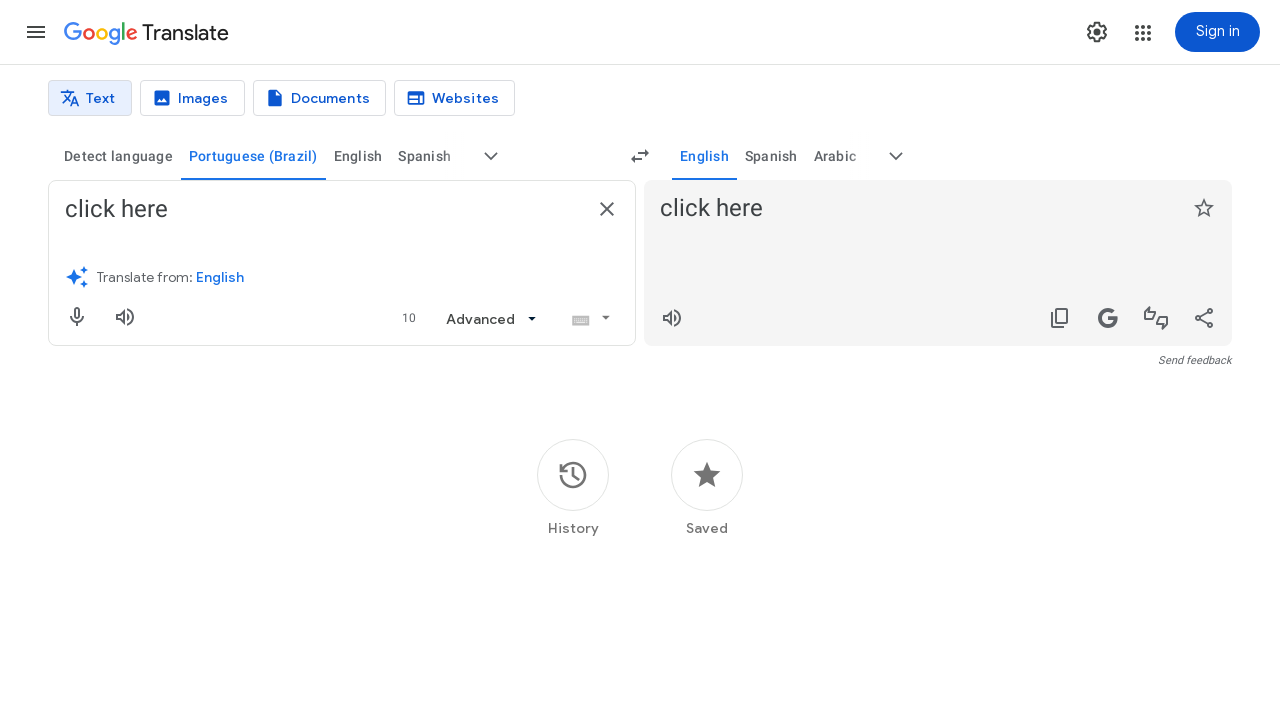